Finds and prints the first name of employee with username "ppatro"

Starting URL: http://automationbykrishna.com/#

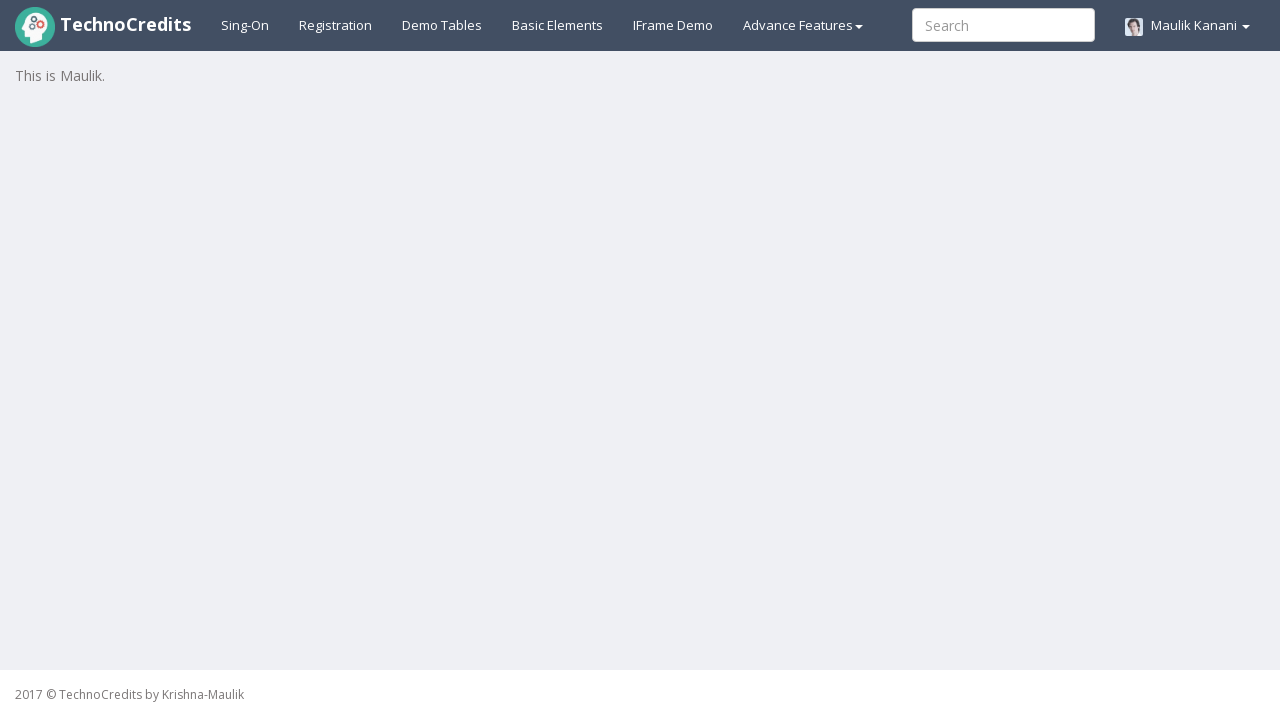

Clicked on Demo Tables link at (442, 25) on a#demotable
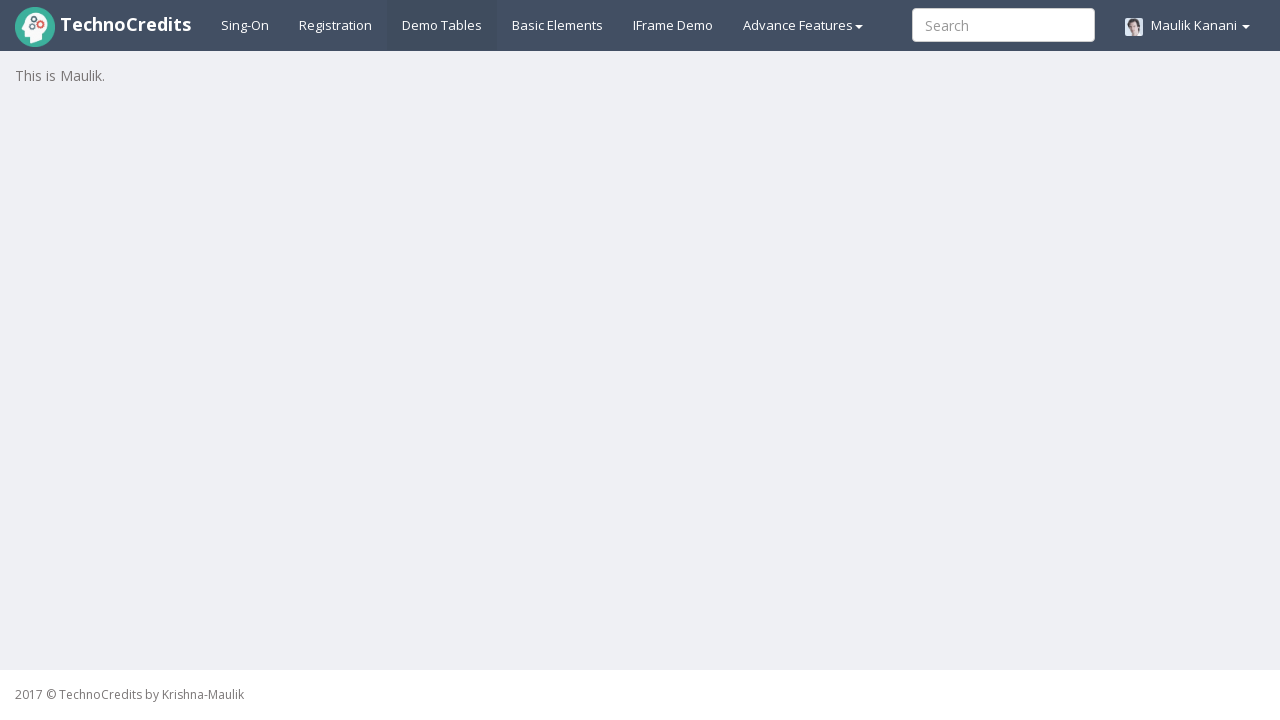

Table #table1 loaded successfully
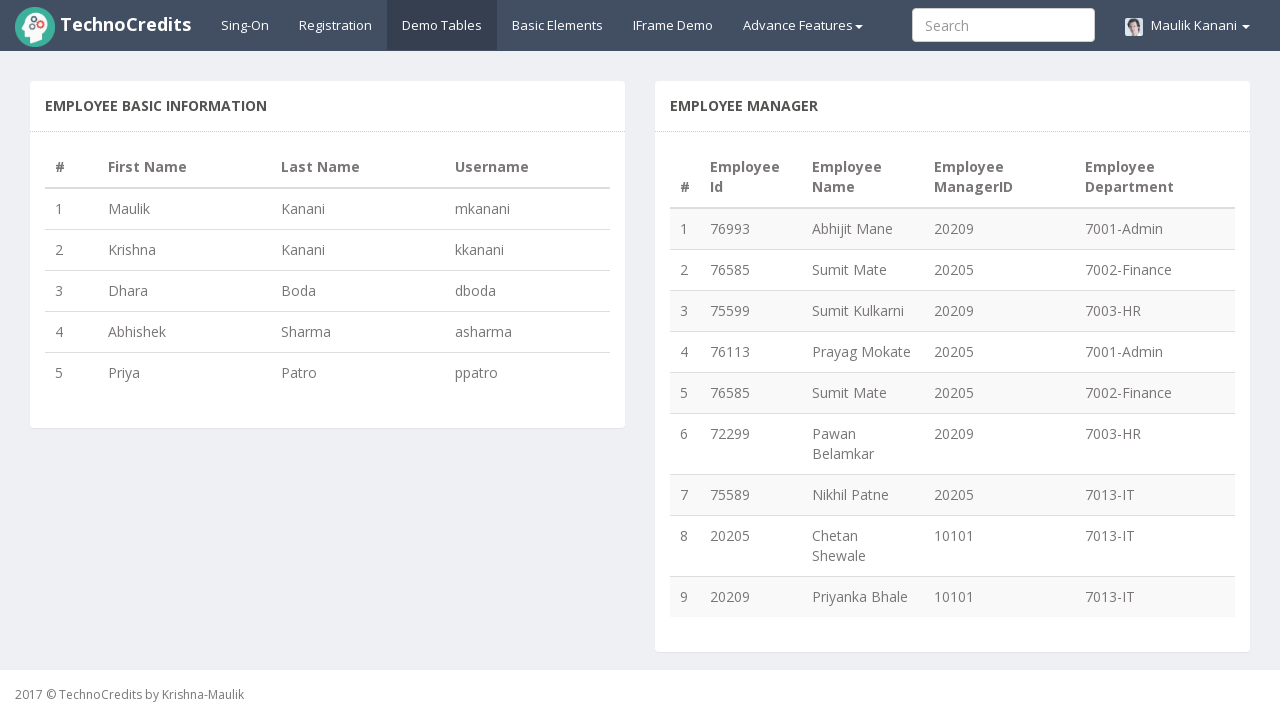

Retrieved all table rows from #table1
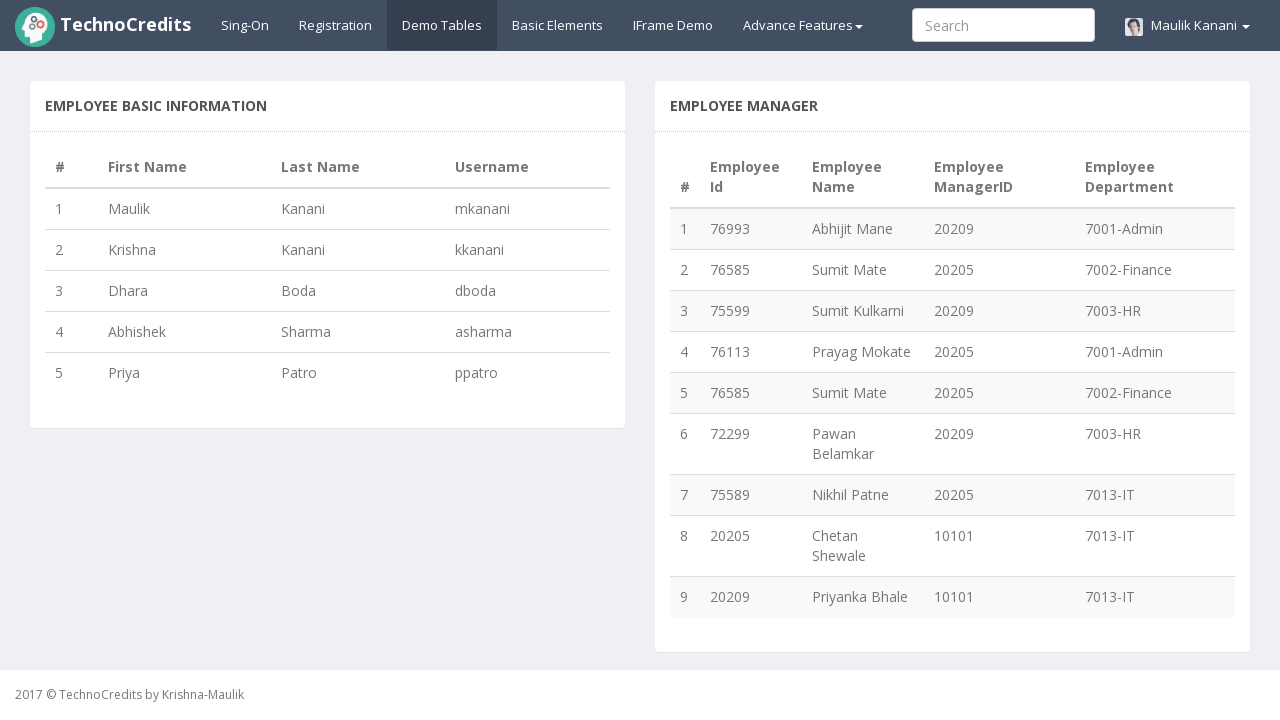

Extracted first name from row 1: Maulik
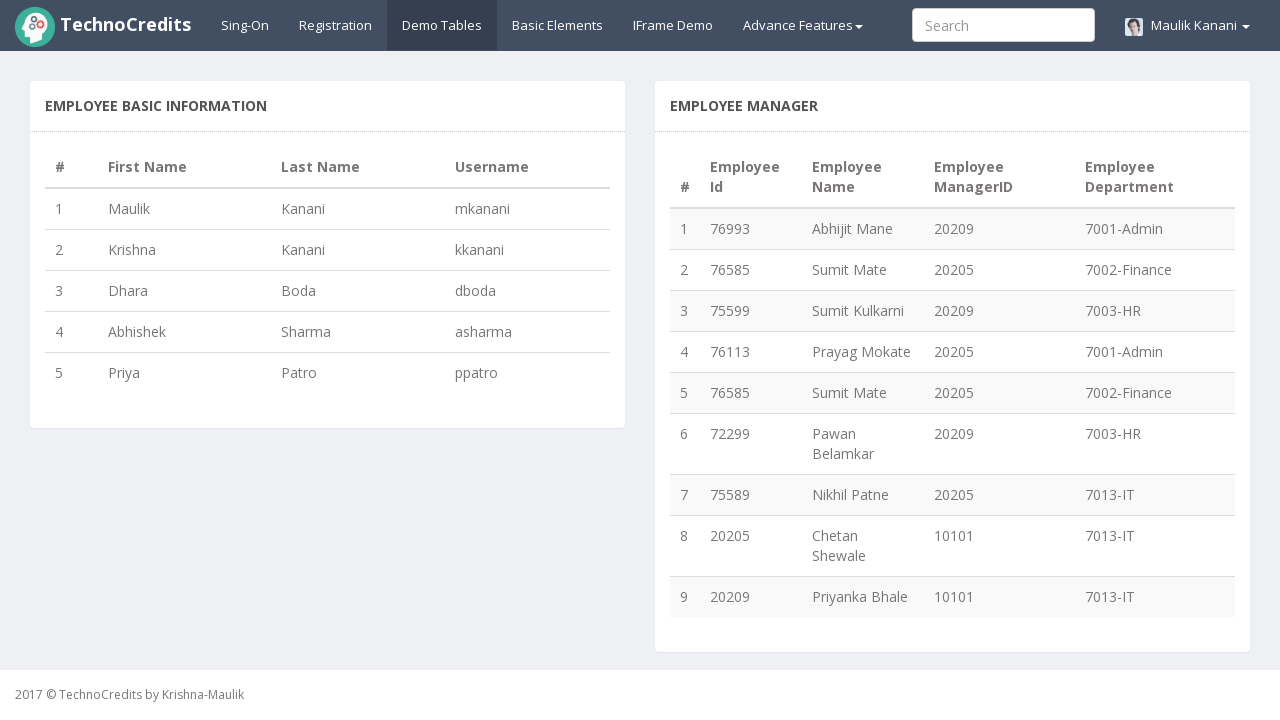

Extracted first name from row 2: Krishna
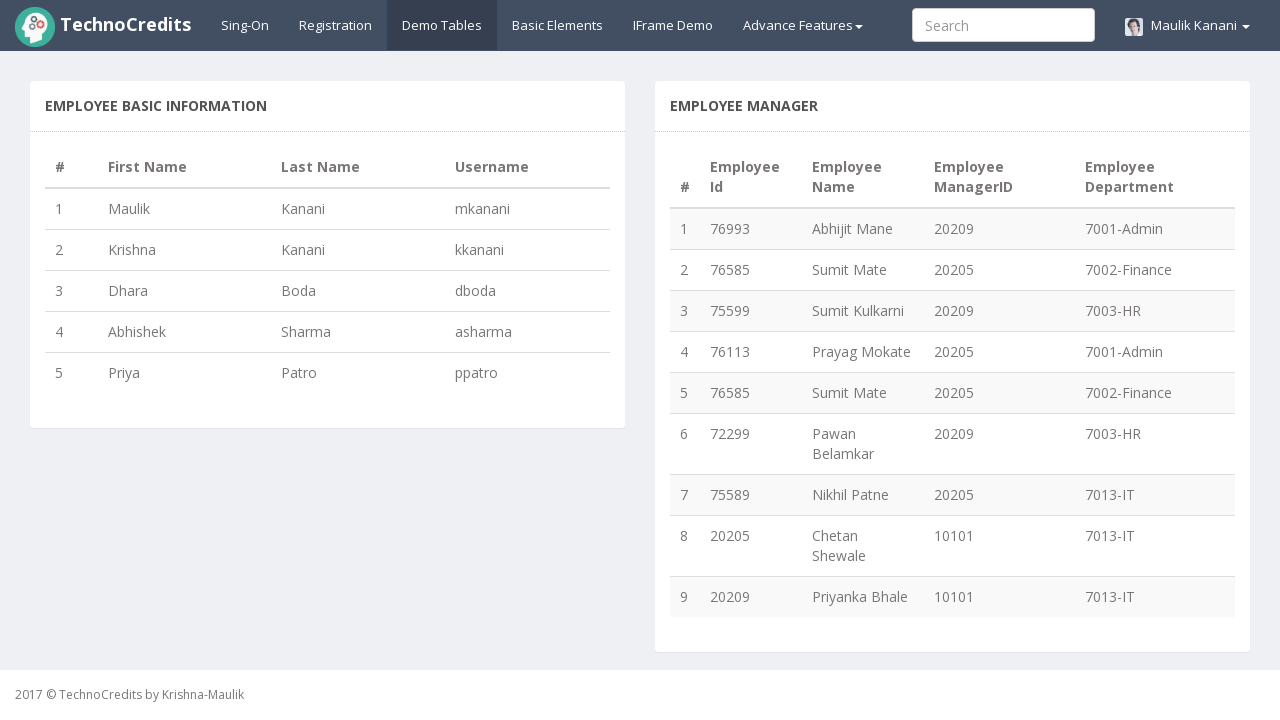

Extracted first name from row 3: Dhara
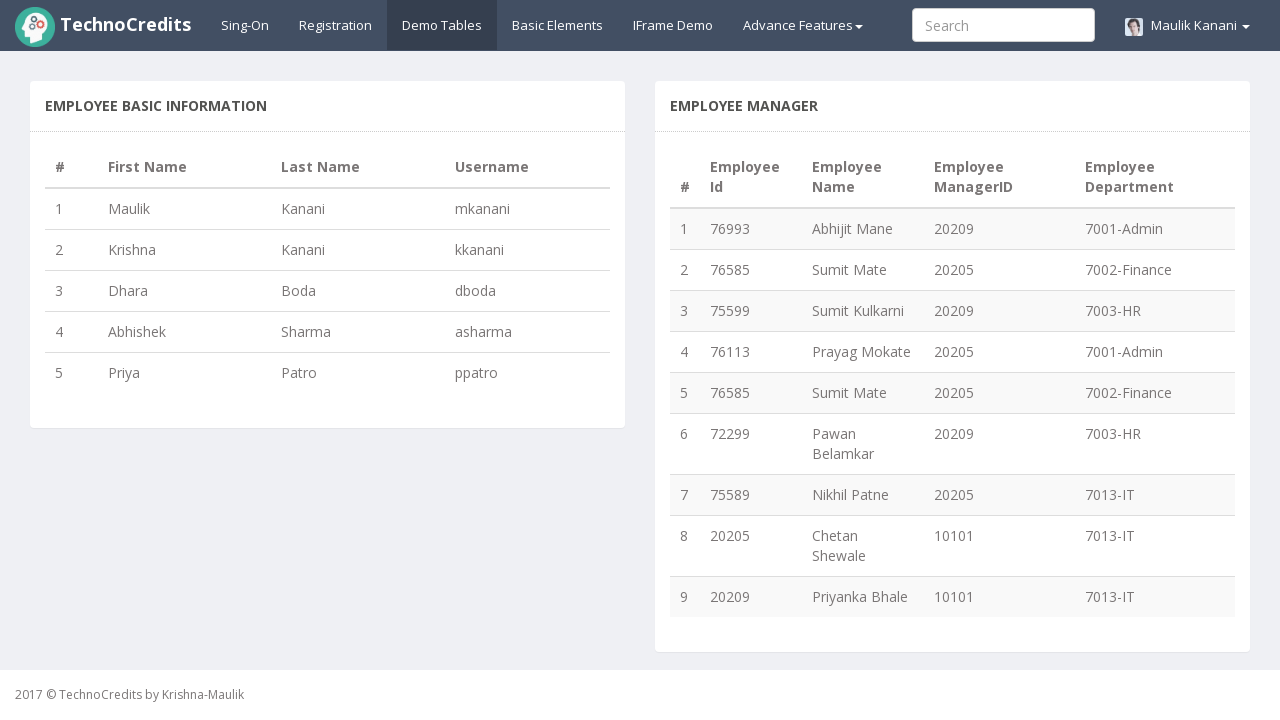

Extracted first name from row 4: Abhishek
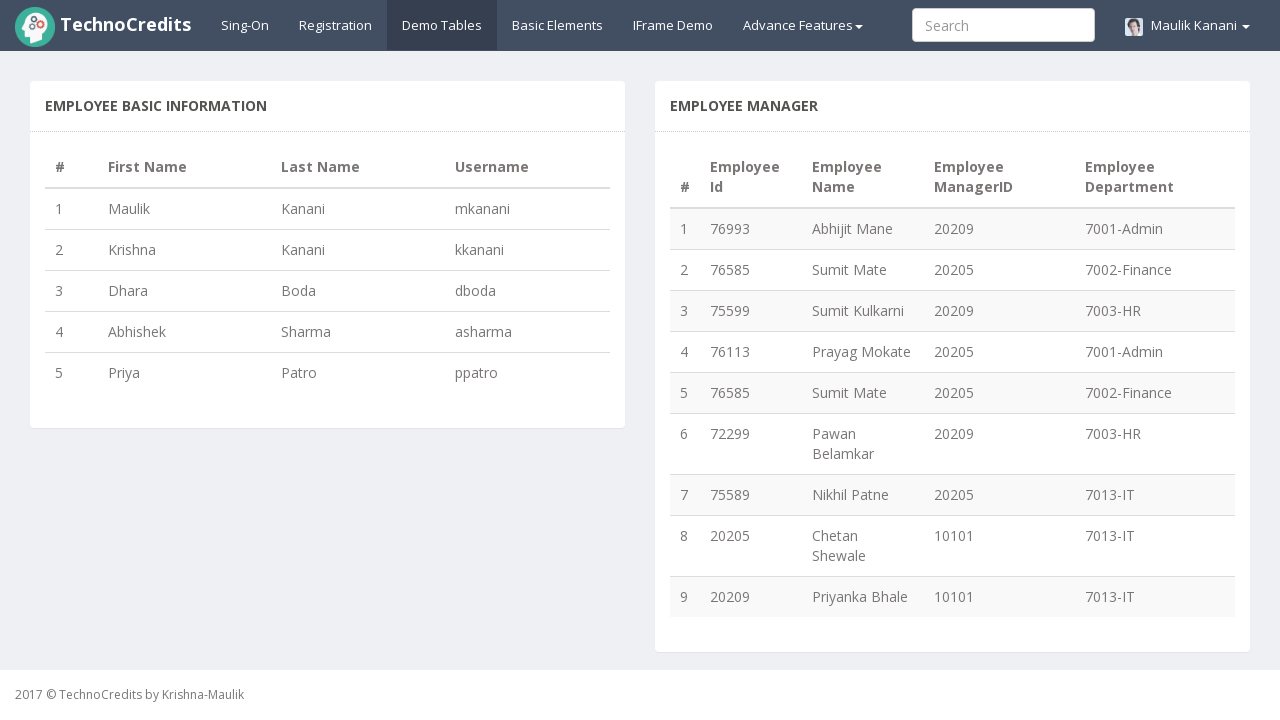

Extracted first name from row 5: Priya
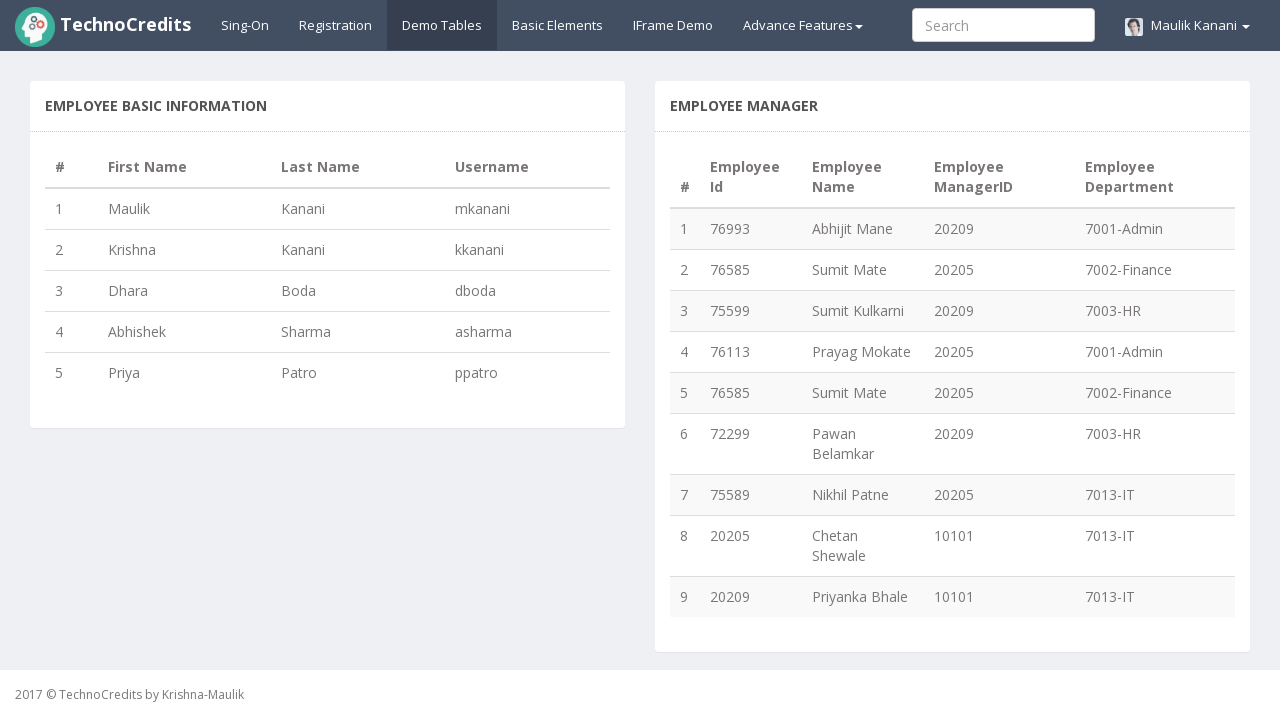

Found employee with first name 'Priya' (username ppatro)
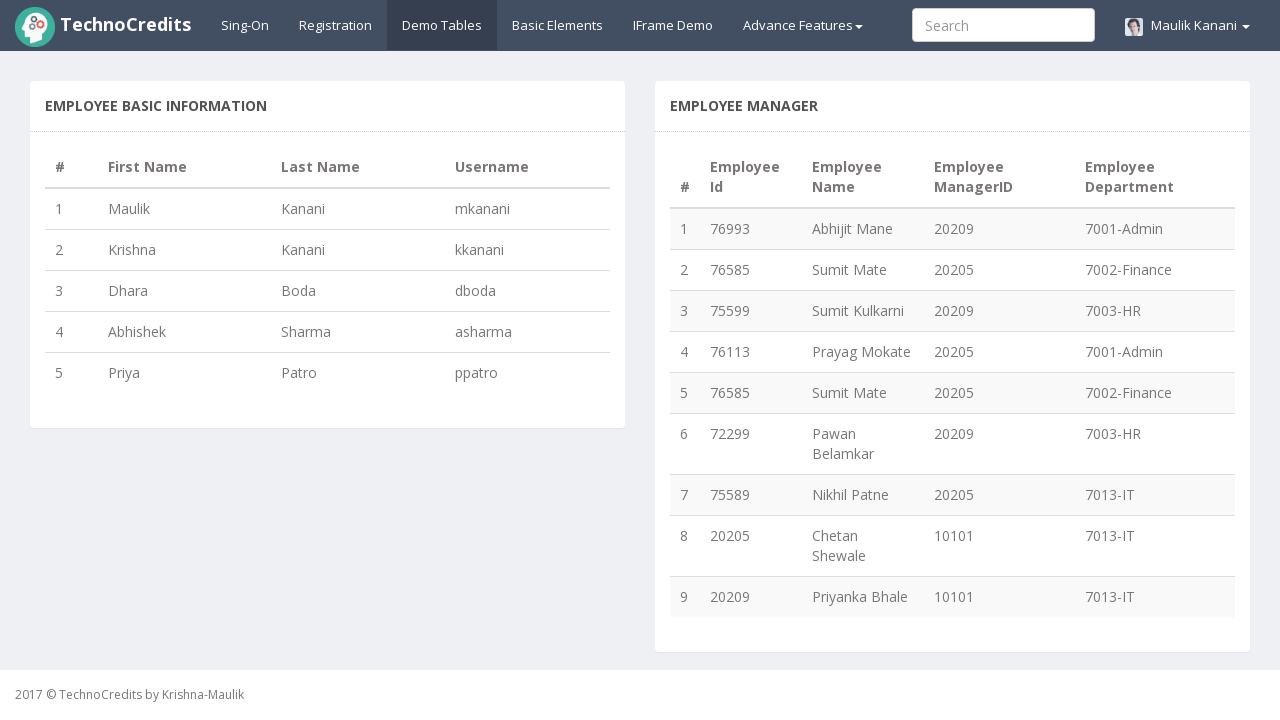

Assertion passed: first name is 'Priya'
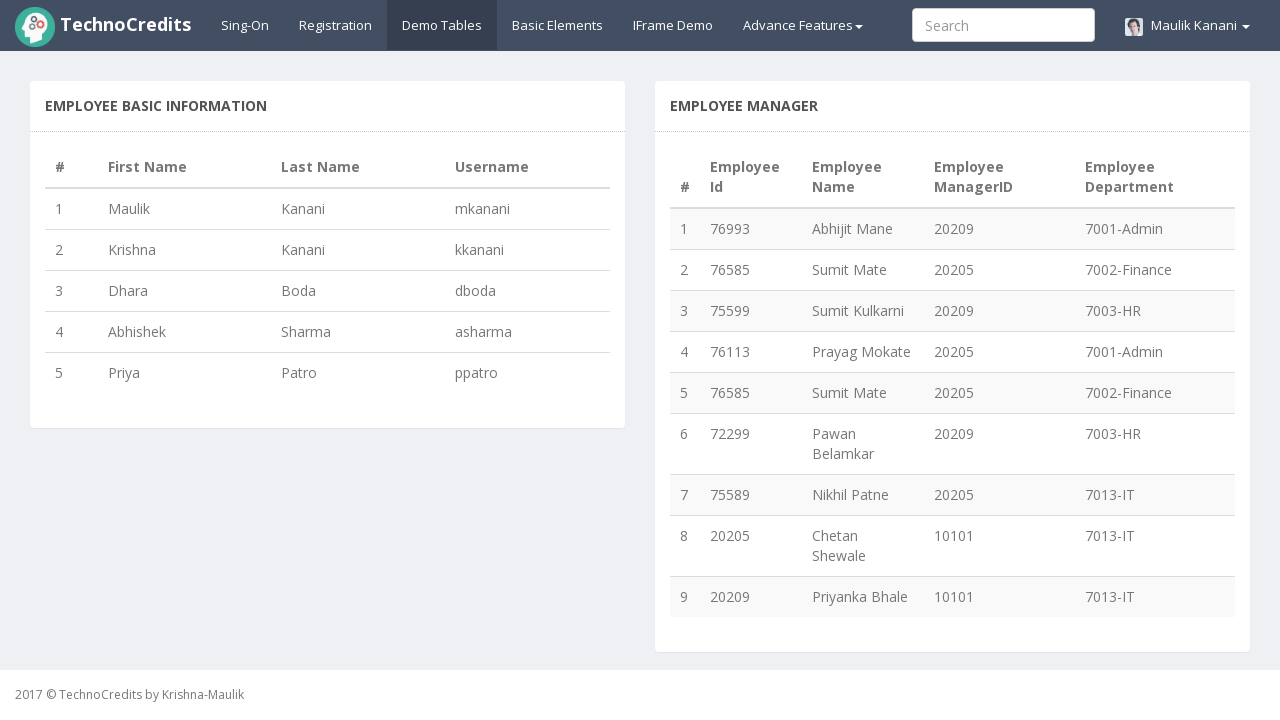

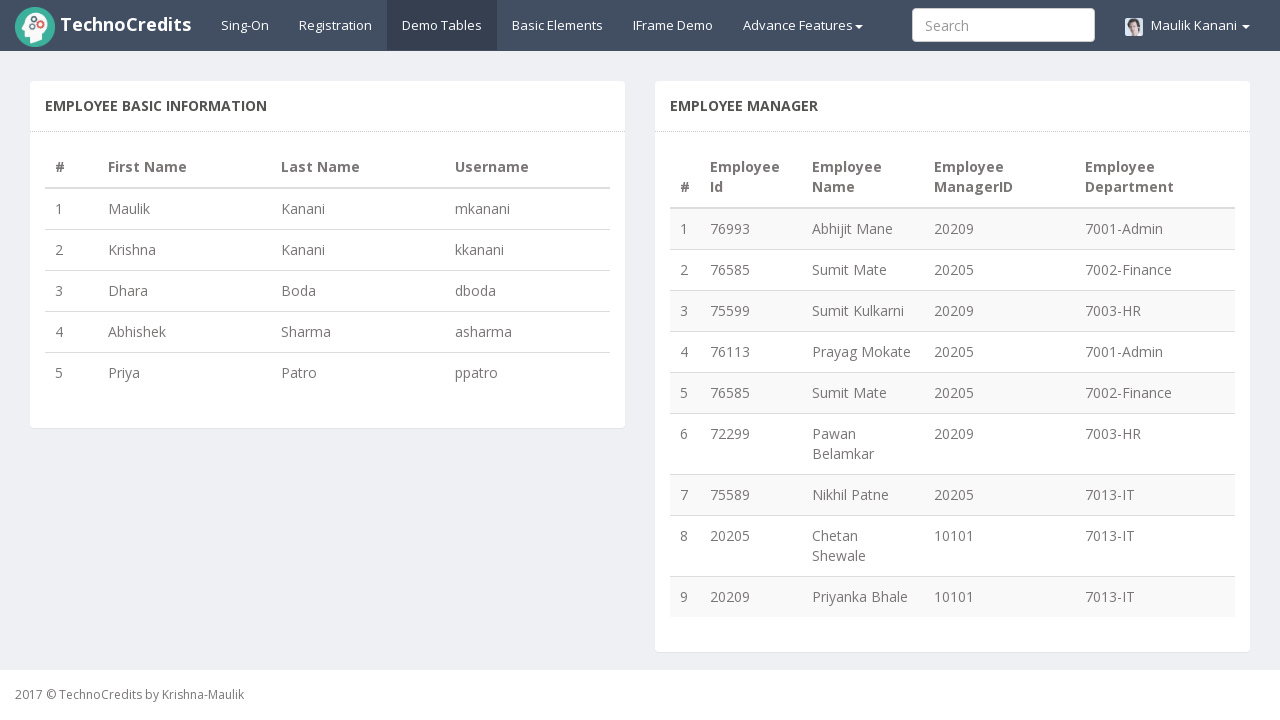